Tests form filling functionality on a practice automation site by entering name, email, phone, and address fields, then scrolling and selecting a radio button option.

Starting URL: https://testautomationpractice.blogspot.com/

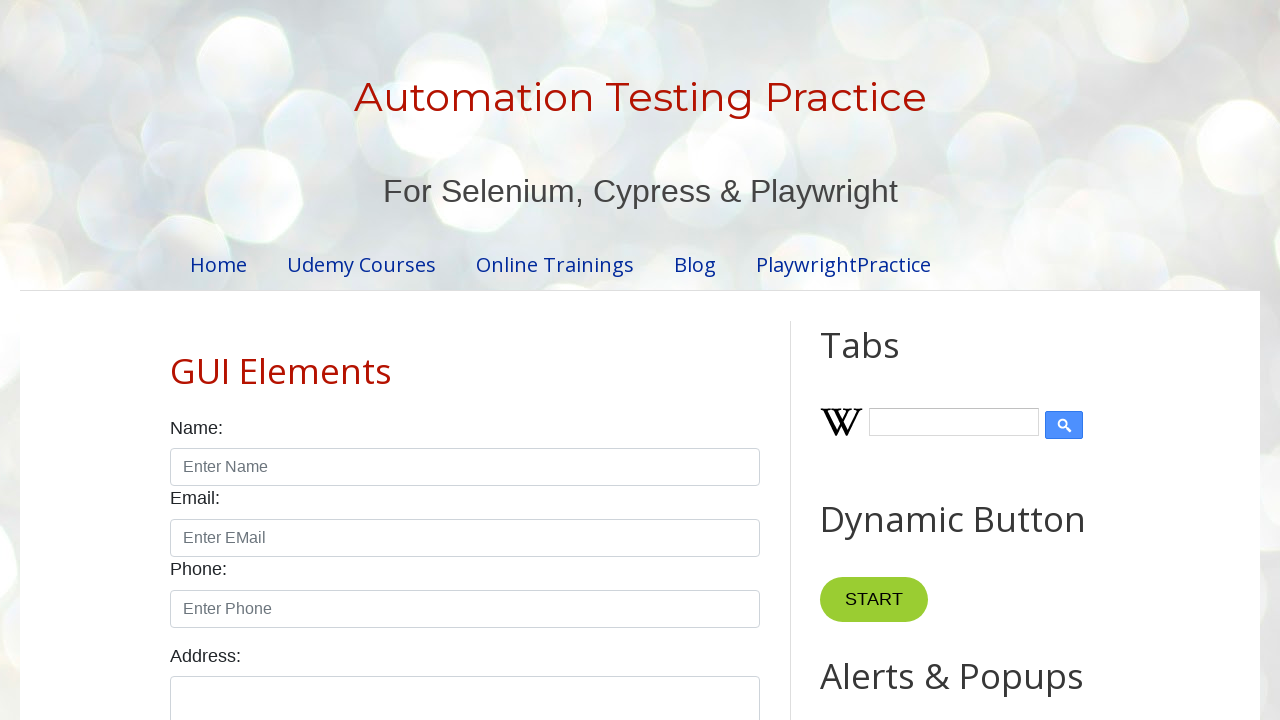

Filled name field with 'Mahesh' on input#name
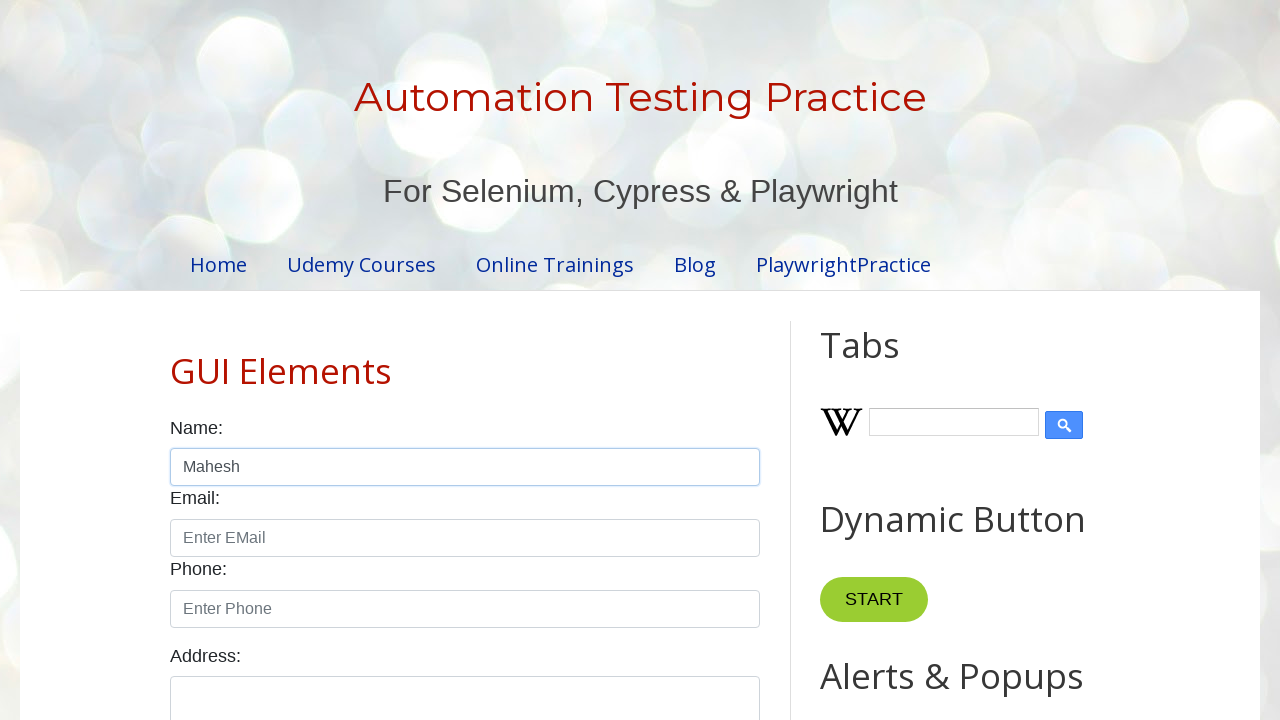

Filled email field with 'testuser@example.com' on input#email
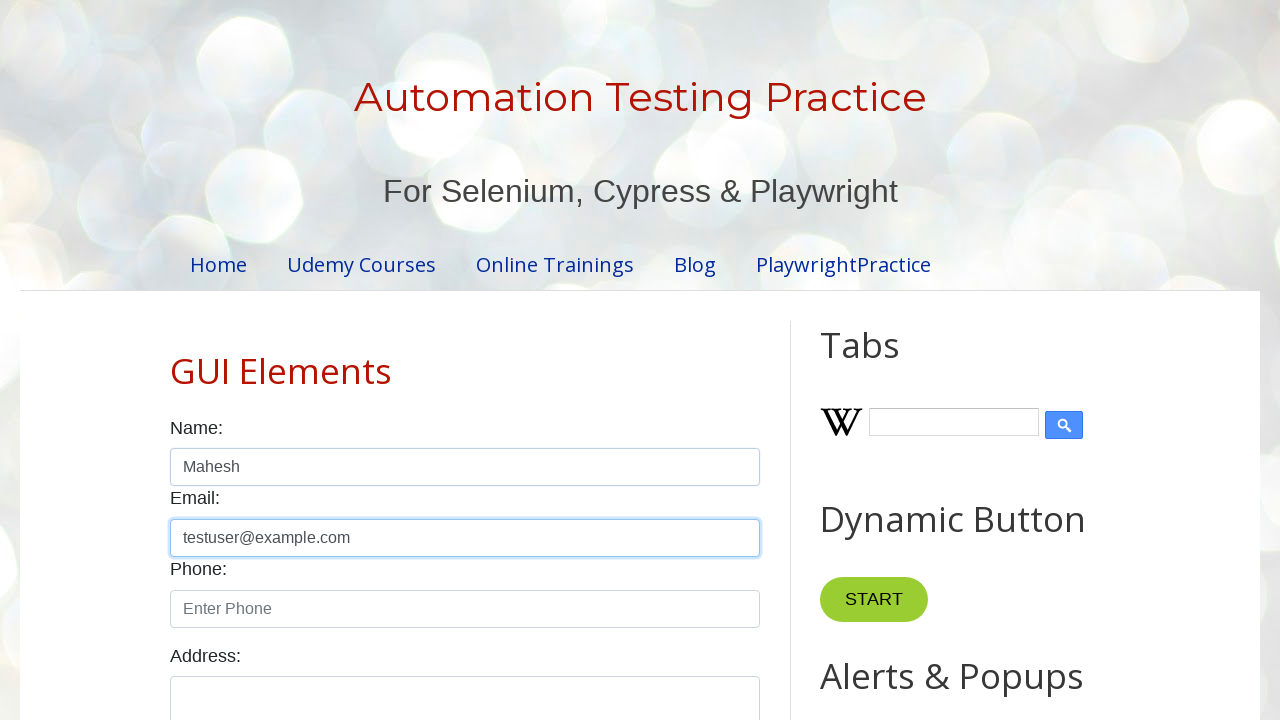

Filled phone field with '1234567890' on input#phone
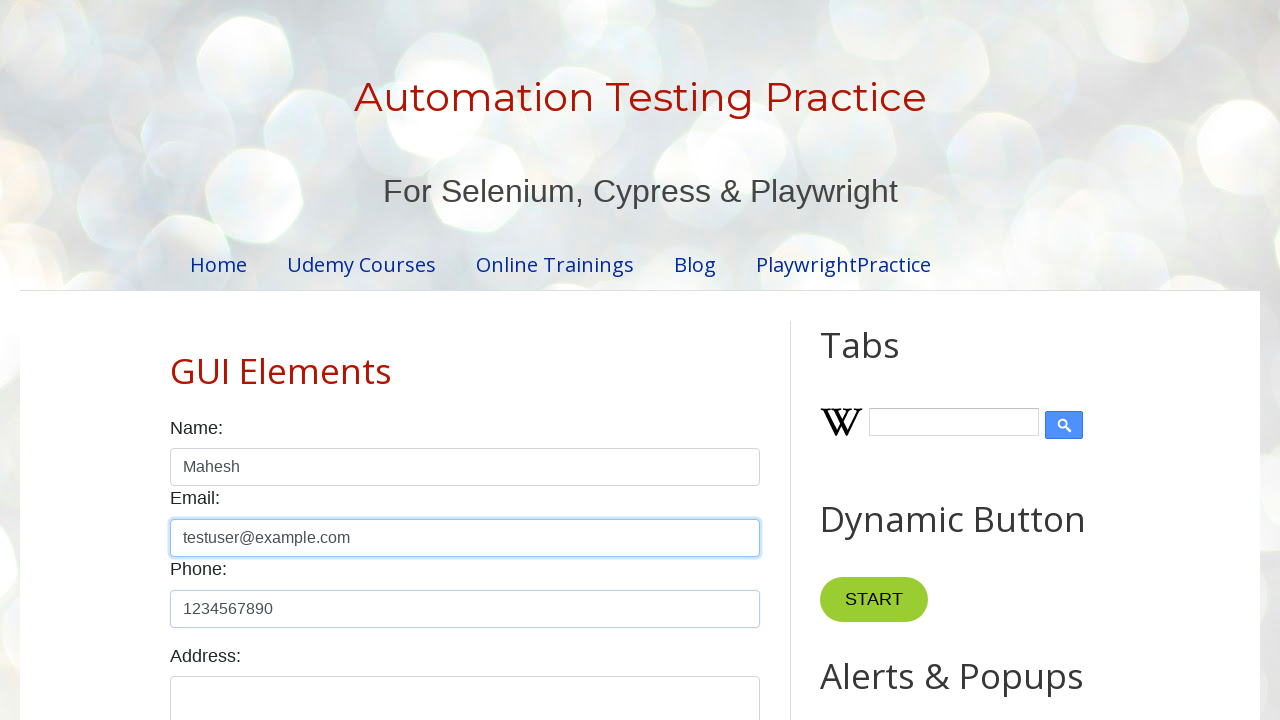

Filled address field with 'Main road Ojas City' on textarea#textarea
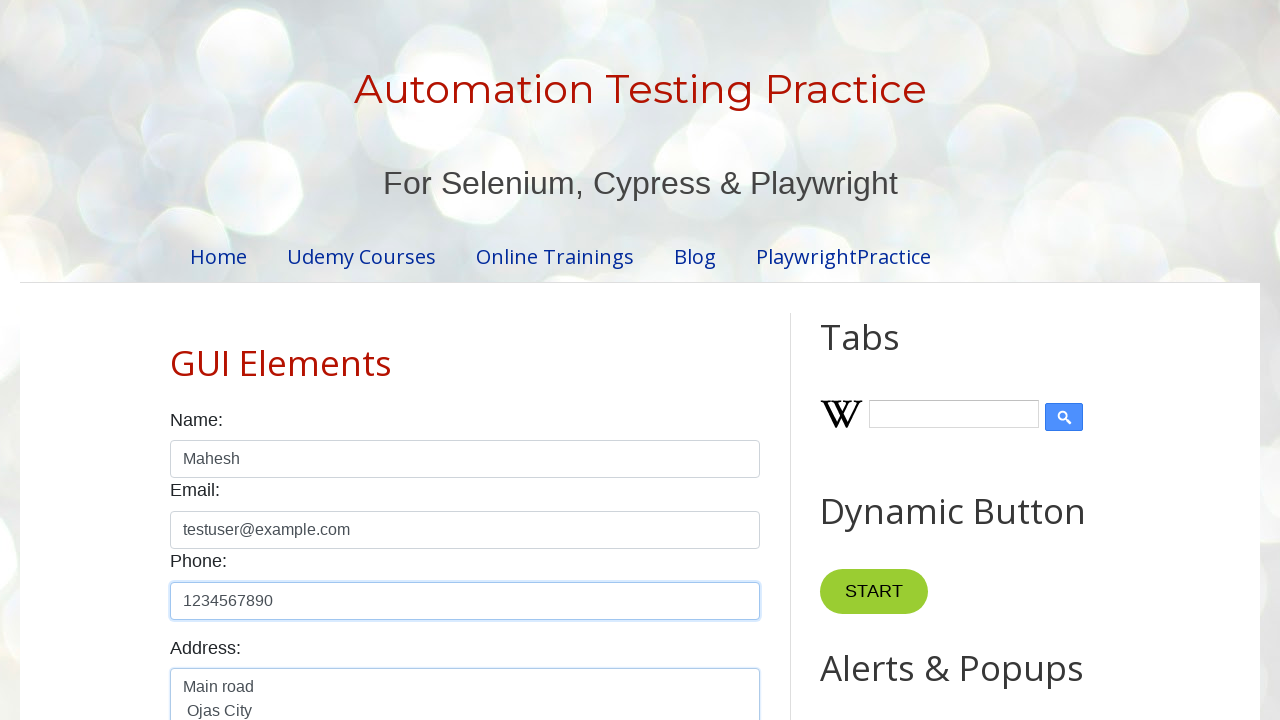

Scrolled to Gender label
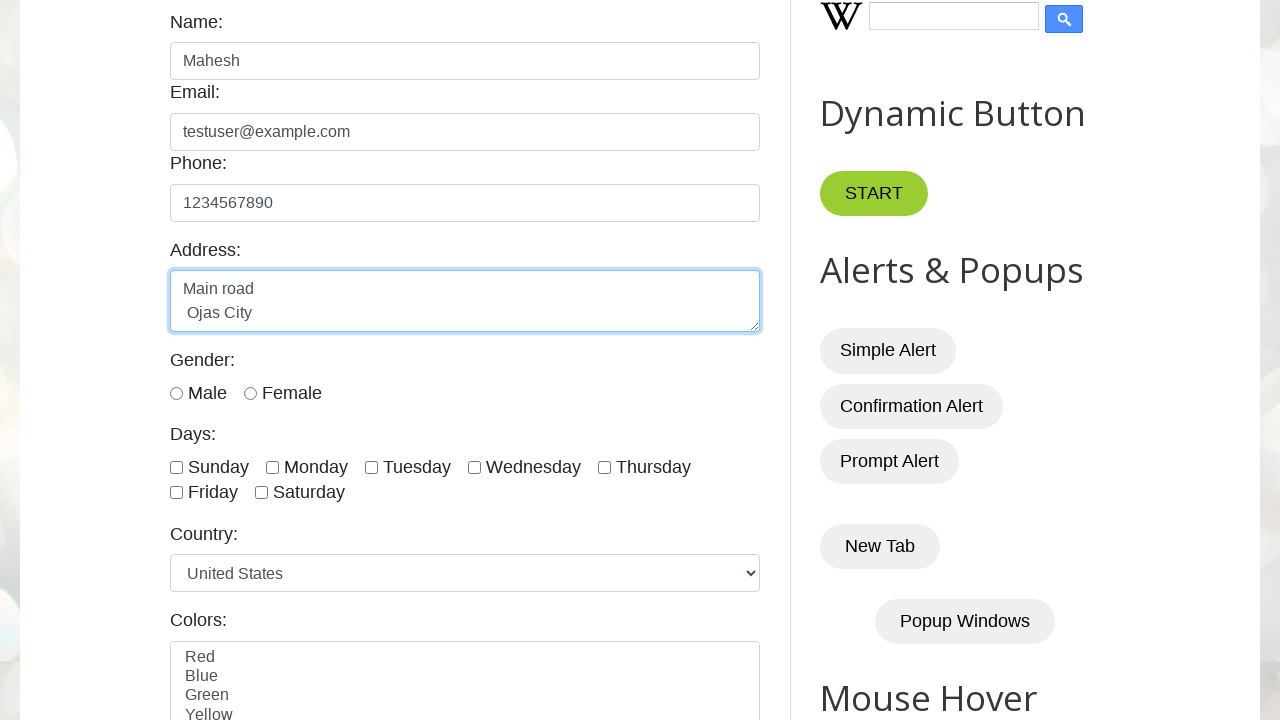

Selected male radio button at (176, 393) on input#male[type='radio']
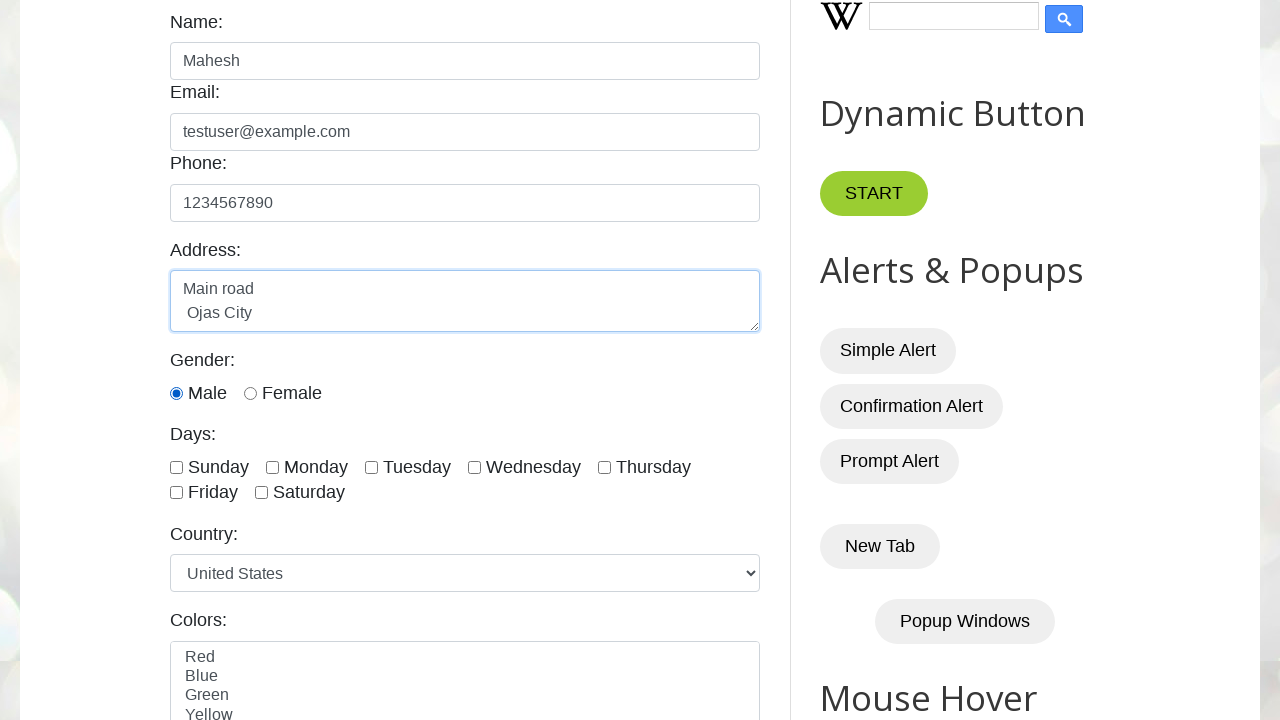

Scrolled to bottom of page
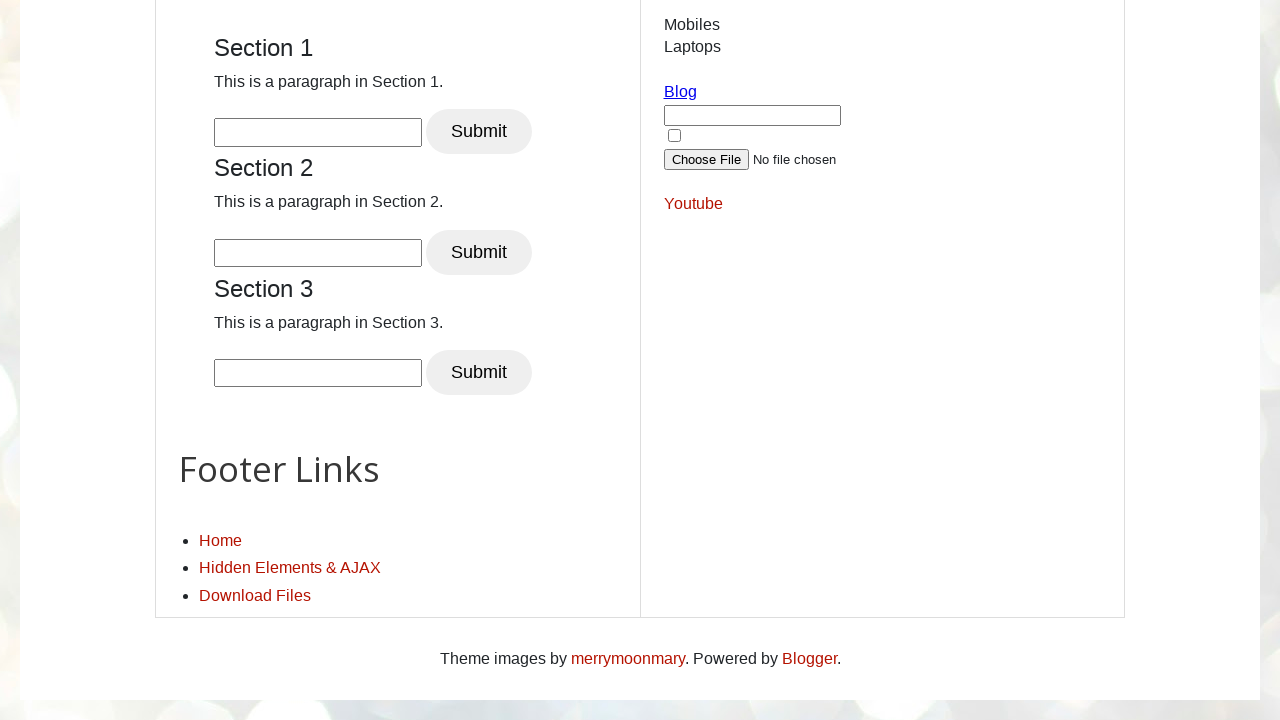

Scrolled back to top of page
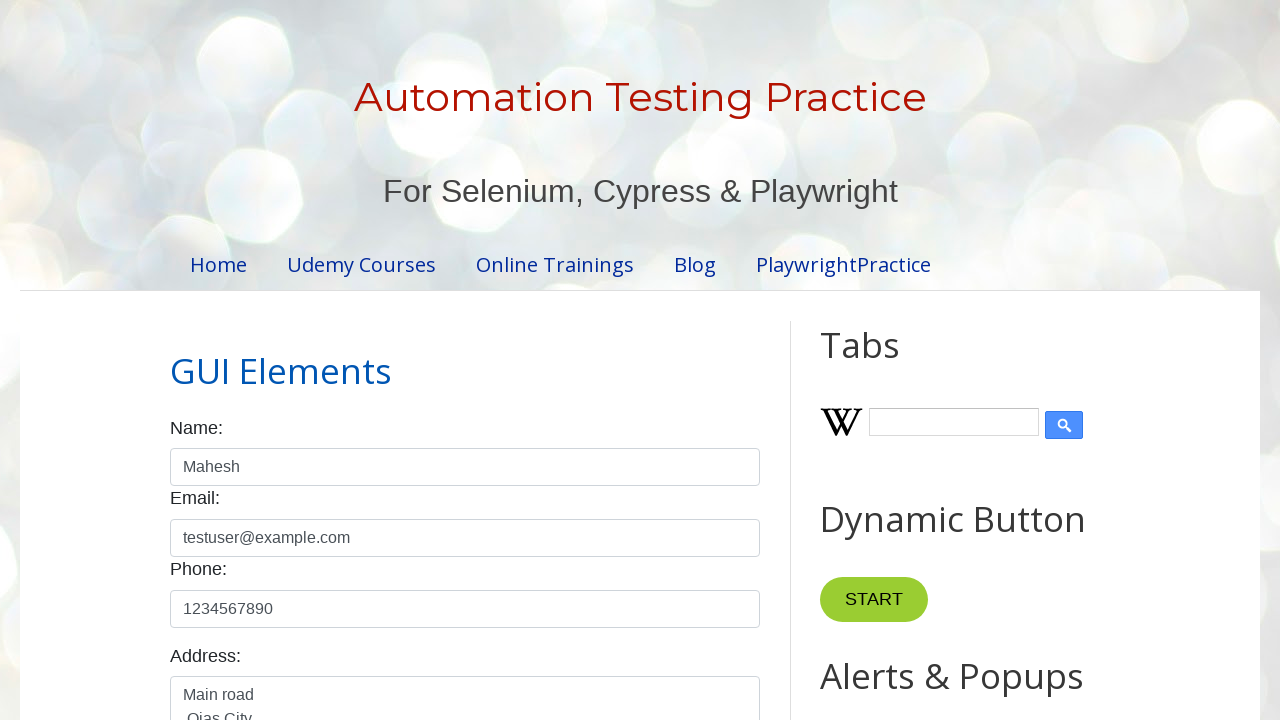

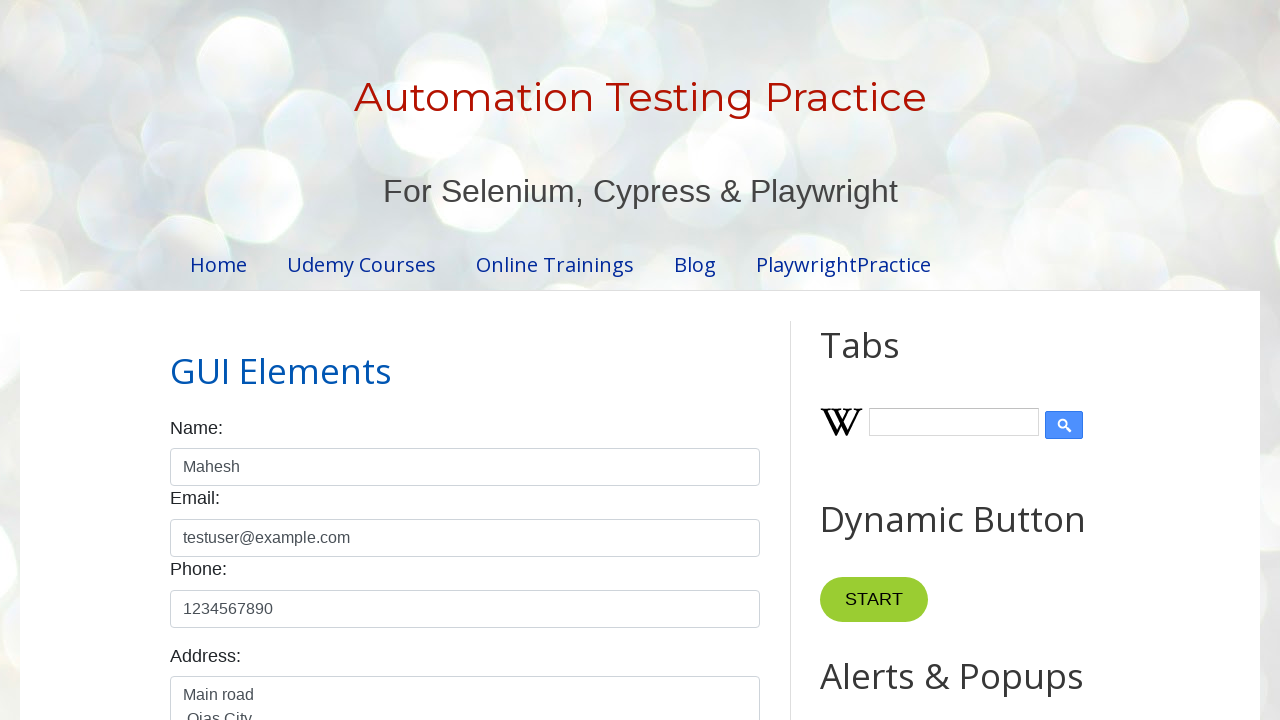